Tests Python.org search functionality by entering "pycon" in the search box and submitting the search

Starting URL: http://www.python.org

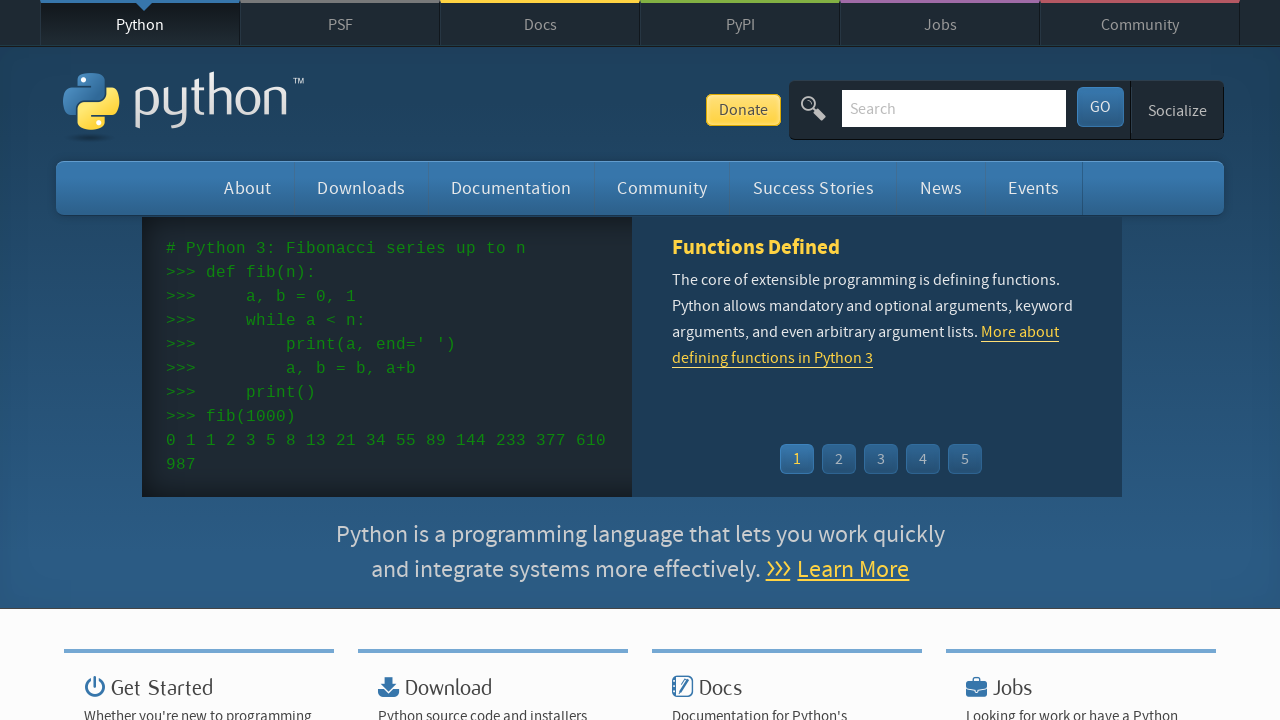

Filled search box with 'pycon' on input[name='q']
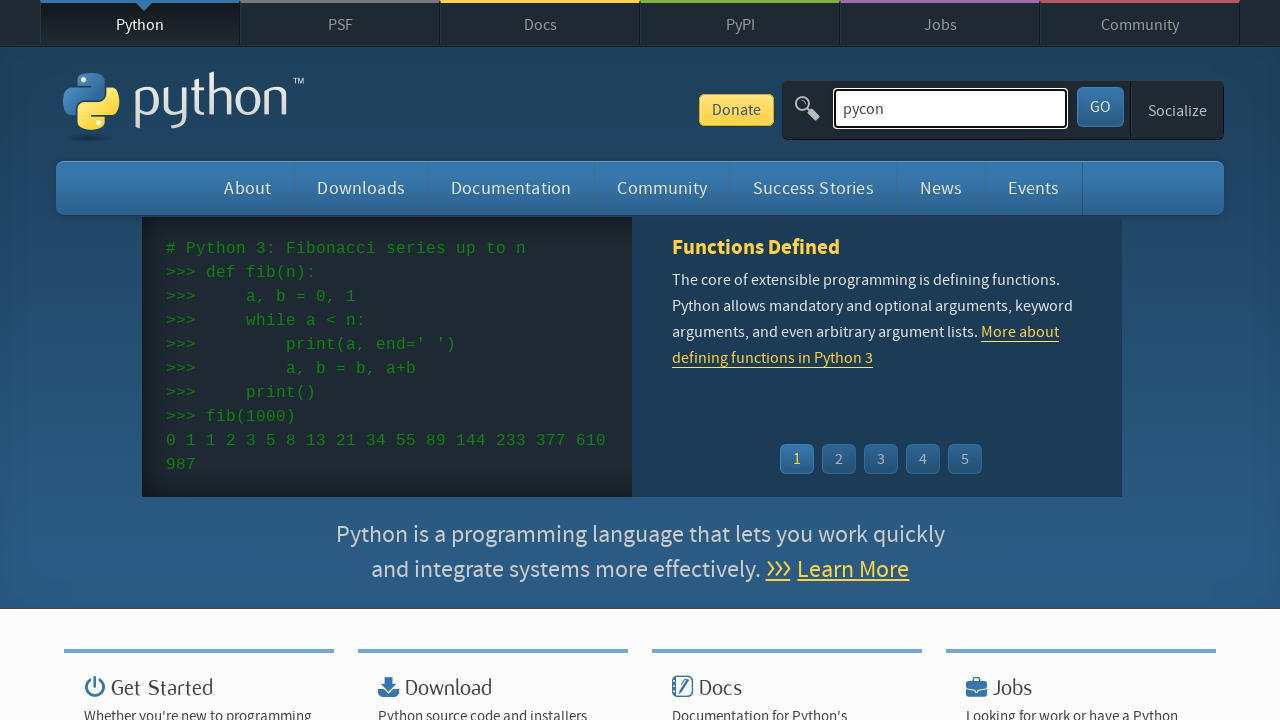

Pressed Enter to submit the search on input[name='q']
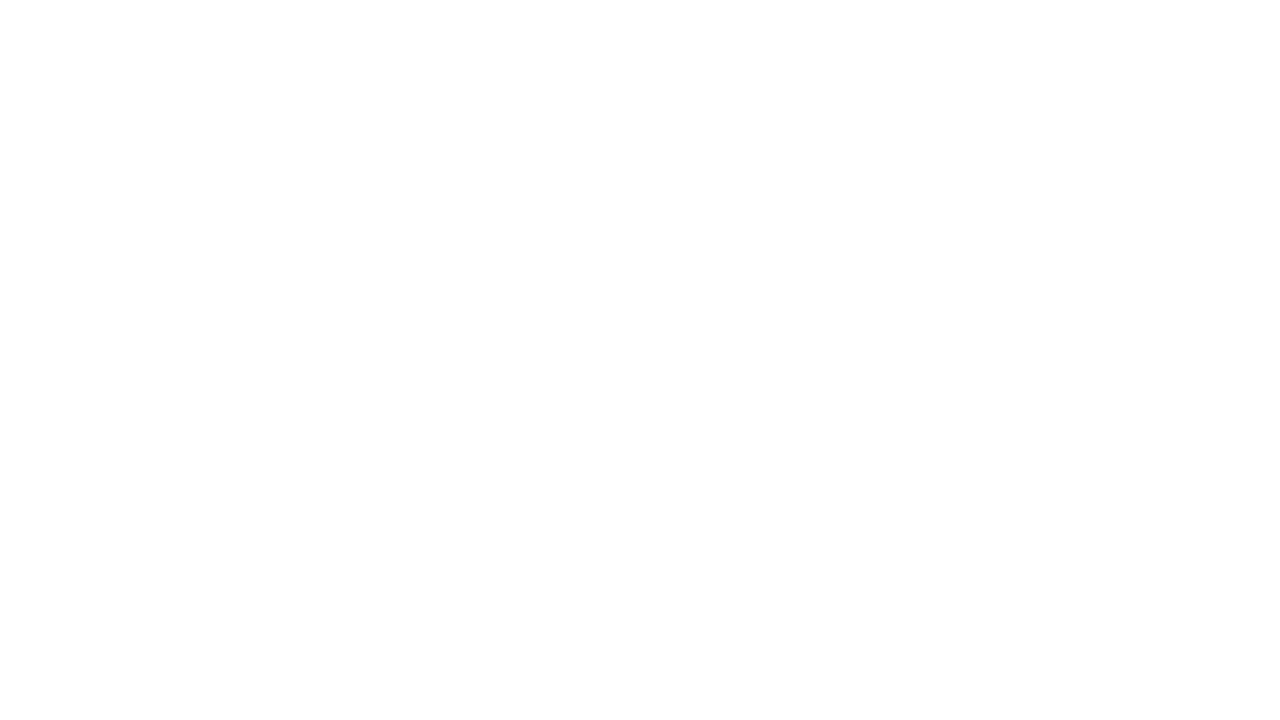

Search results page loaded (networkidle)
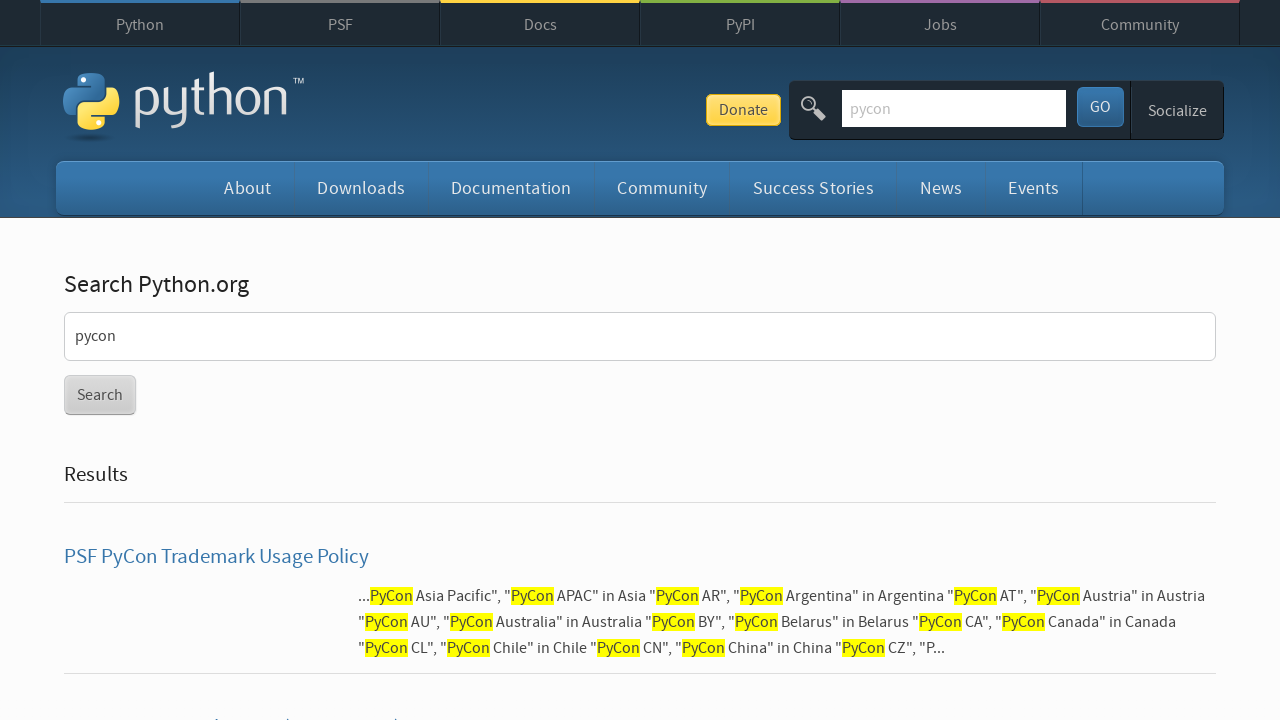

Verified that search results are displayed (no 'No result found' message)
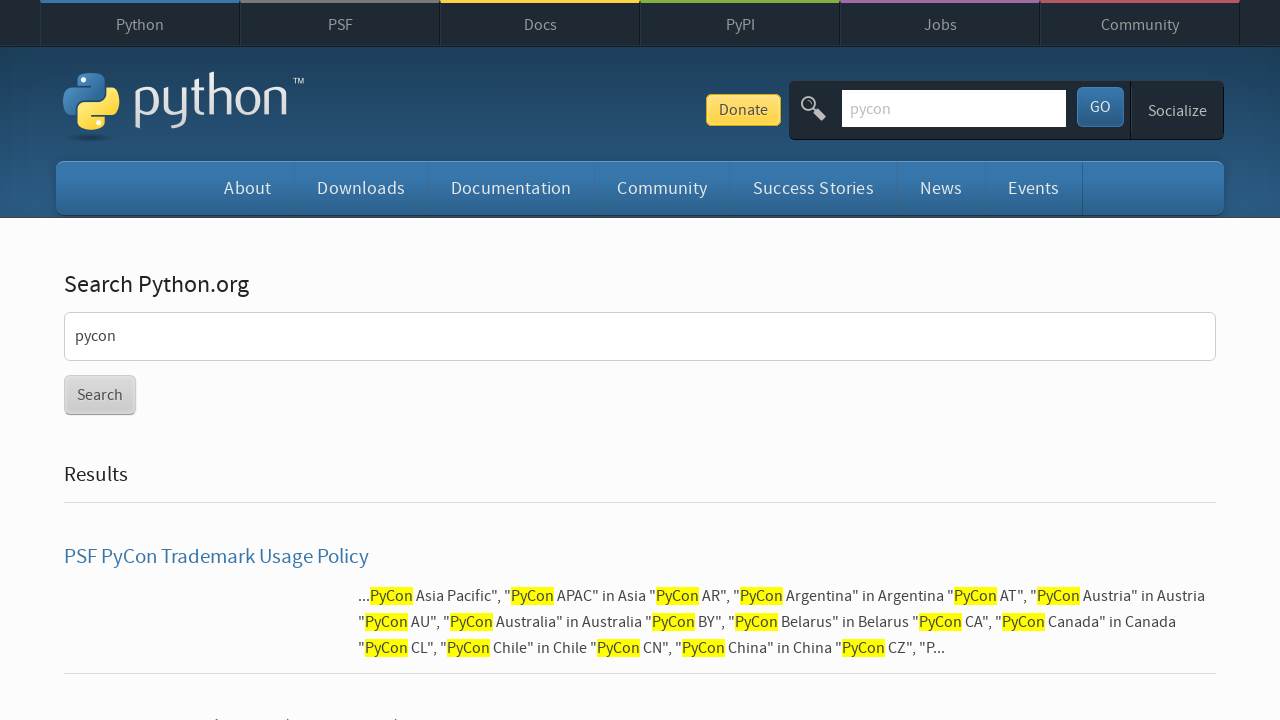

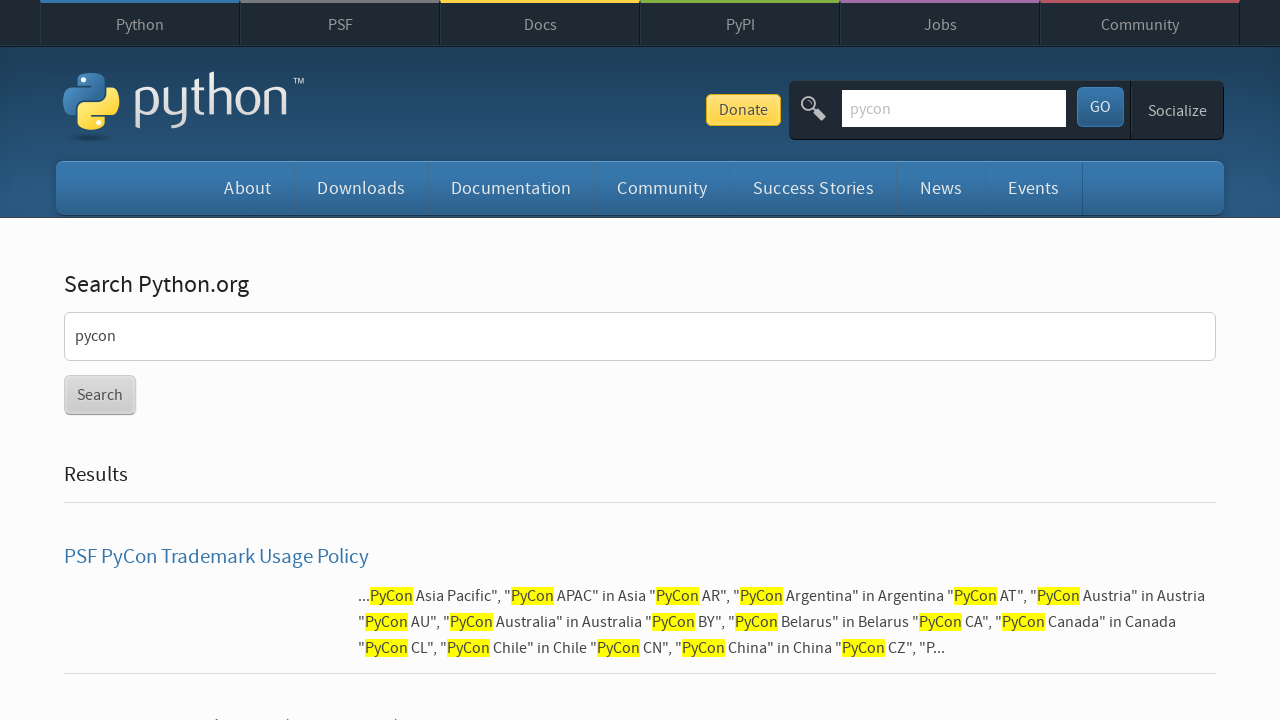